Tests navigation from Training Support homepage to About page by clicking the About Us link

Starting URL: https://v1.training-support.net

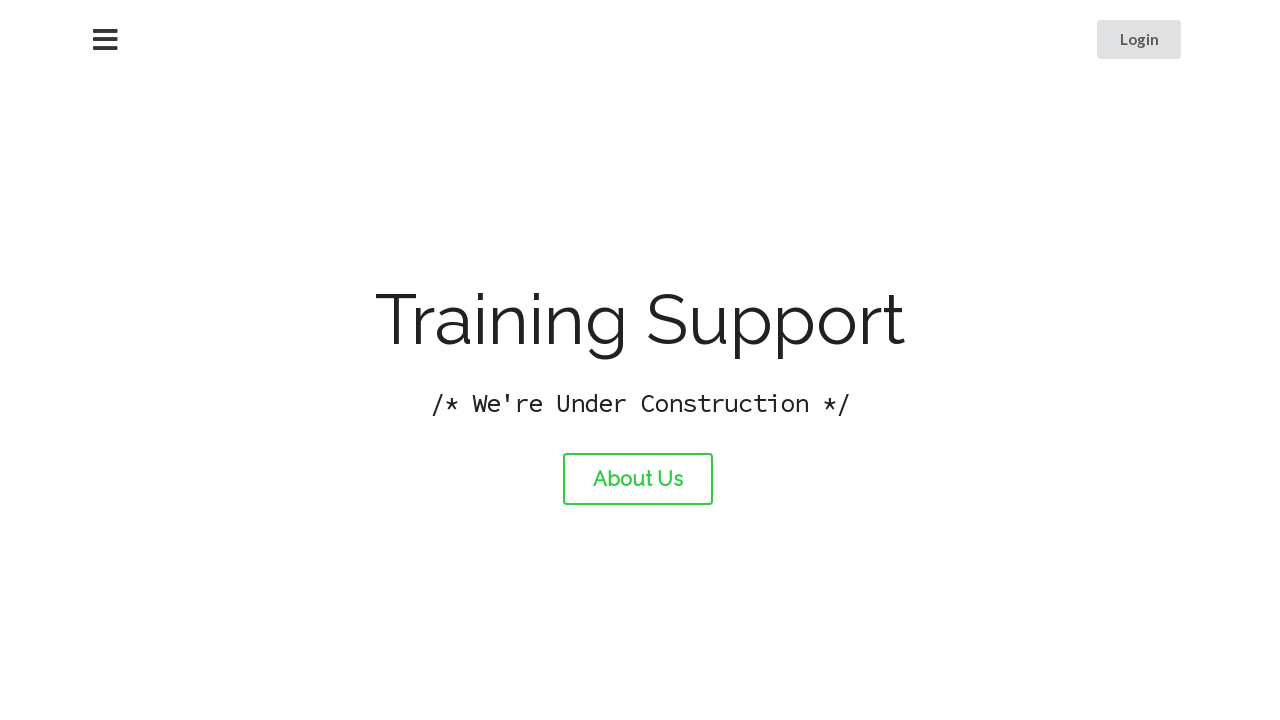

Clicked the About Us link on Training Support homepage at (638, 479) on #about-link
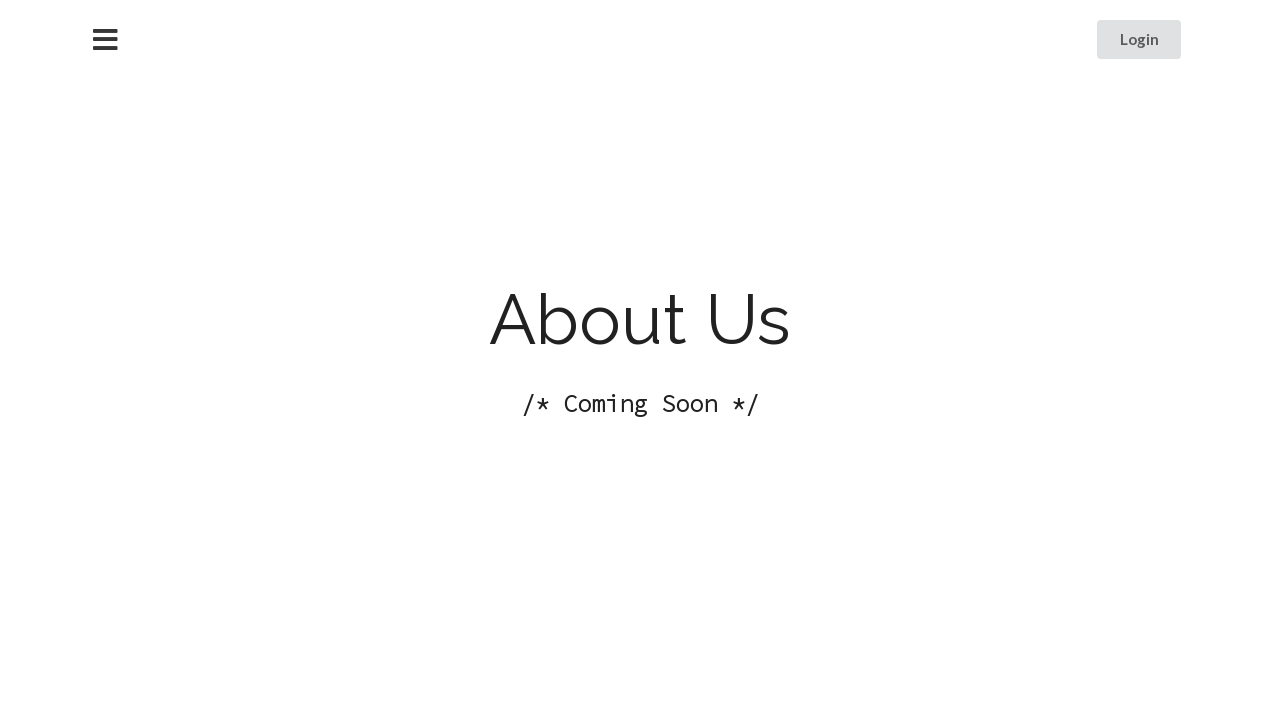

Waited for page to load with networkidle state
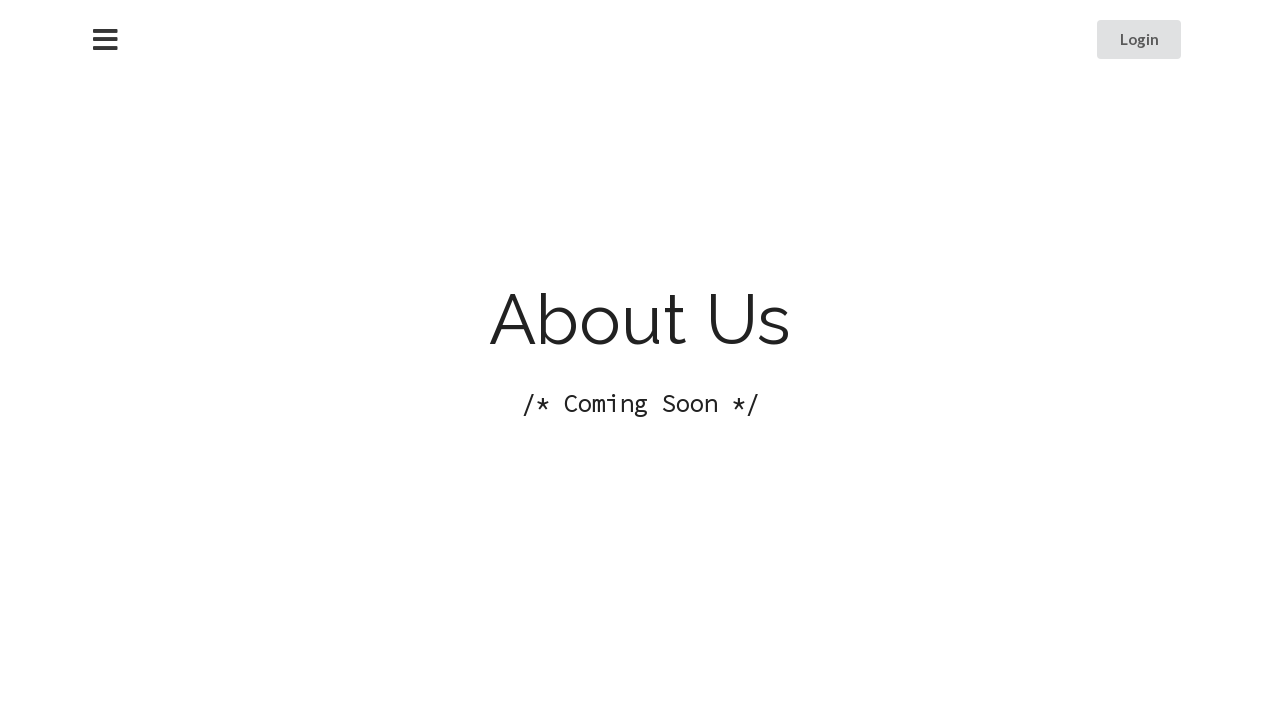

Verified page title is 'About Training Support'
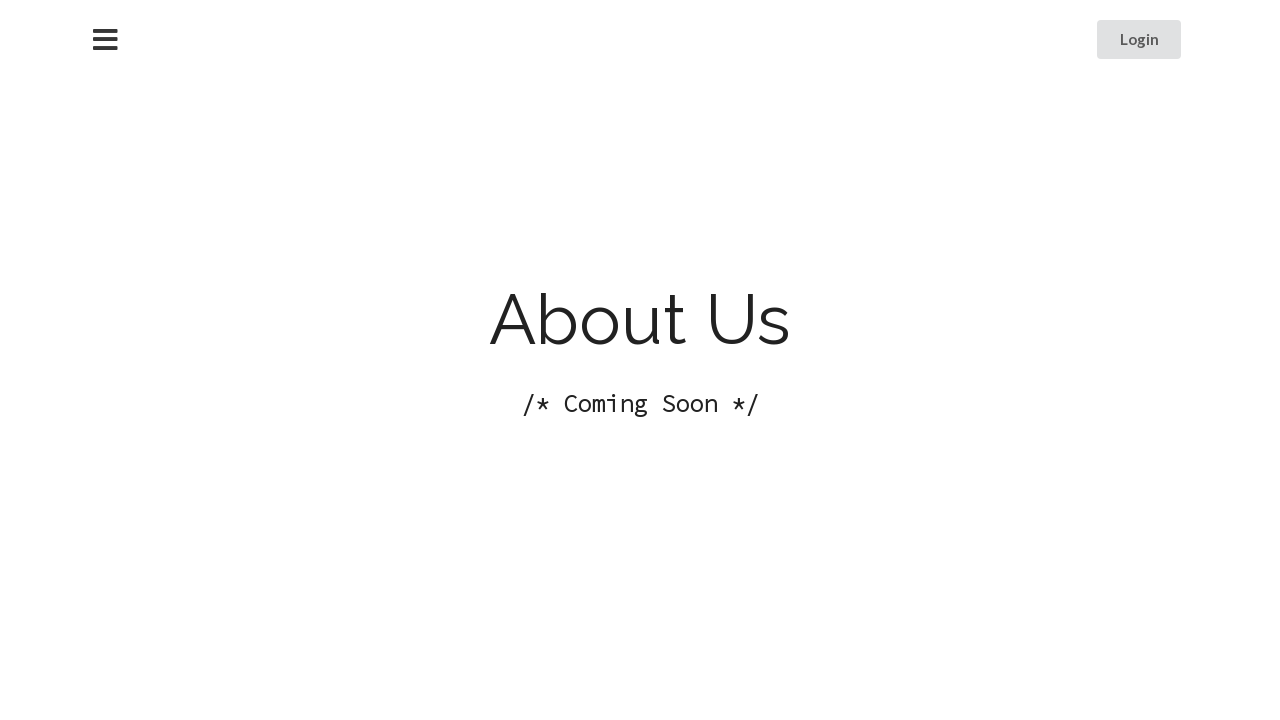

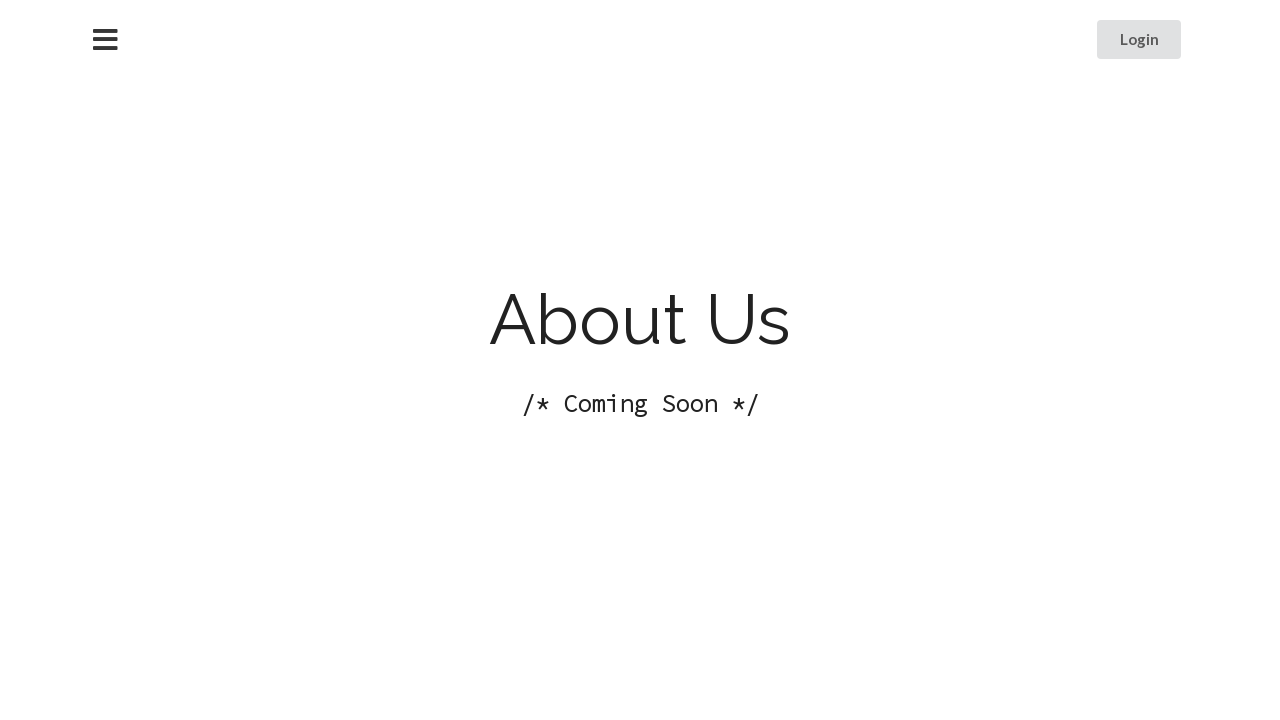